Tests keyboard shortcut functionality by performing a Select All (Cmd+A) keyboard combination on the practice page

Starting URL: https://courses.letskodeit.com/practice

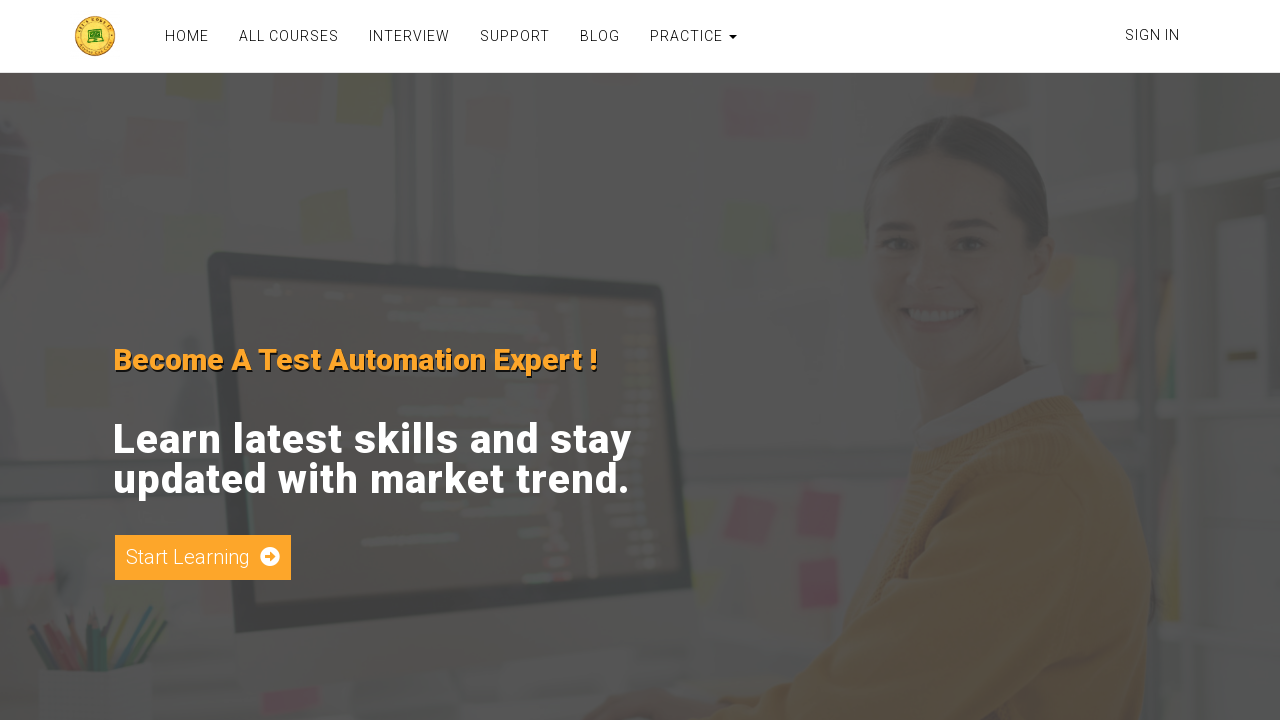

Navigated to practice page at https://courses.letskodeit.com/practice
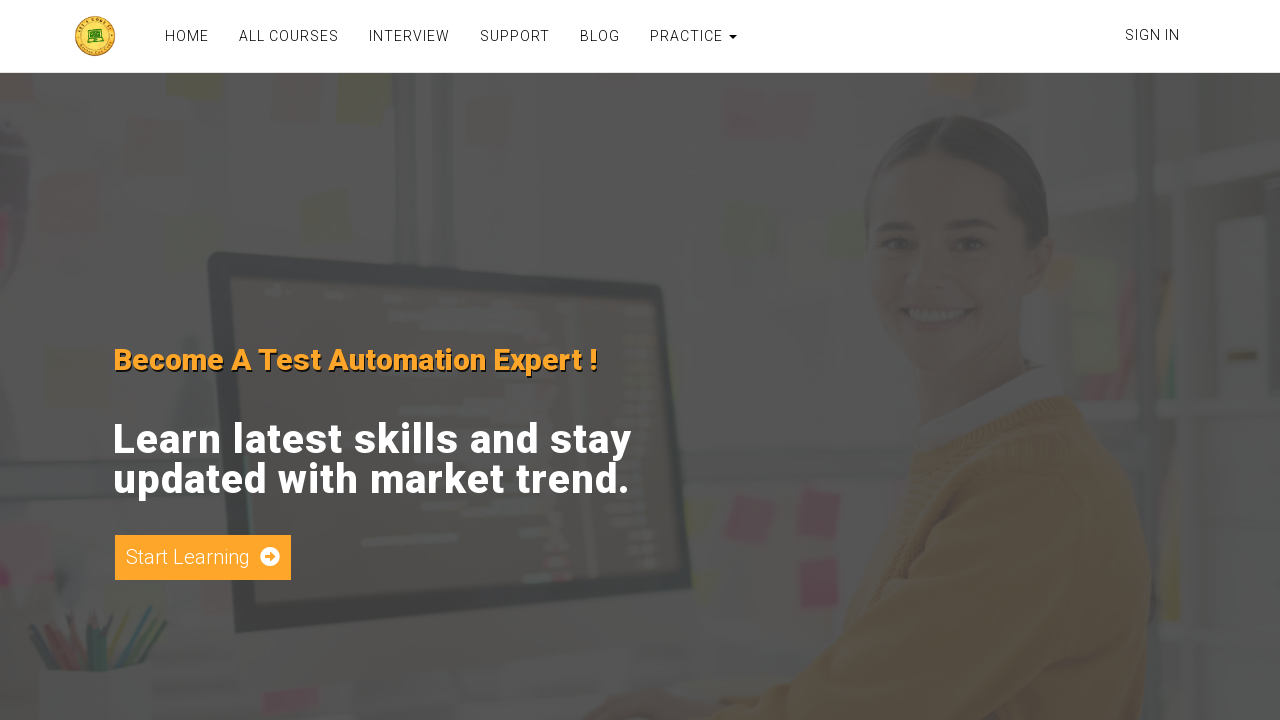

Pressed Ctrl+A keyboard shortcut to select all content
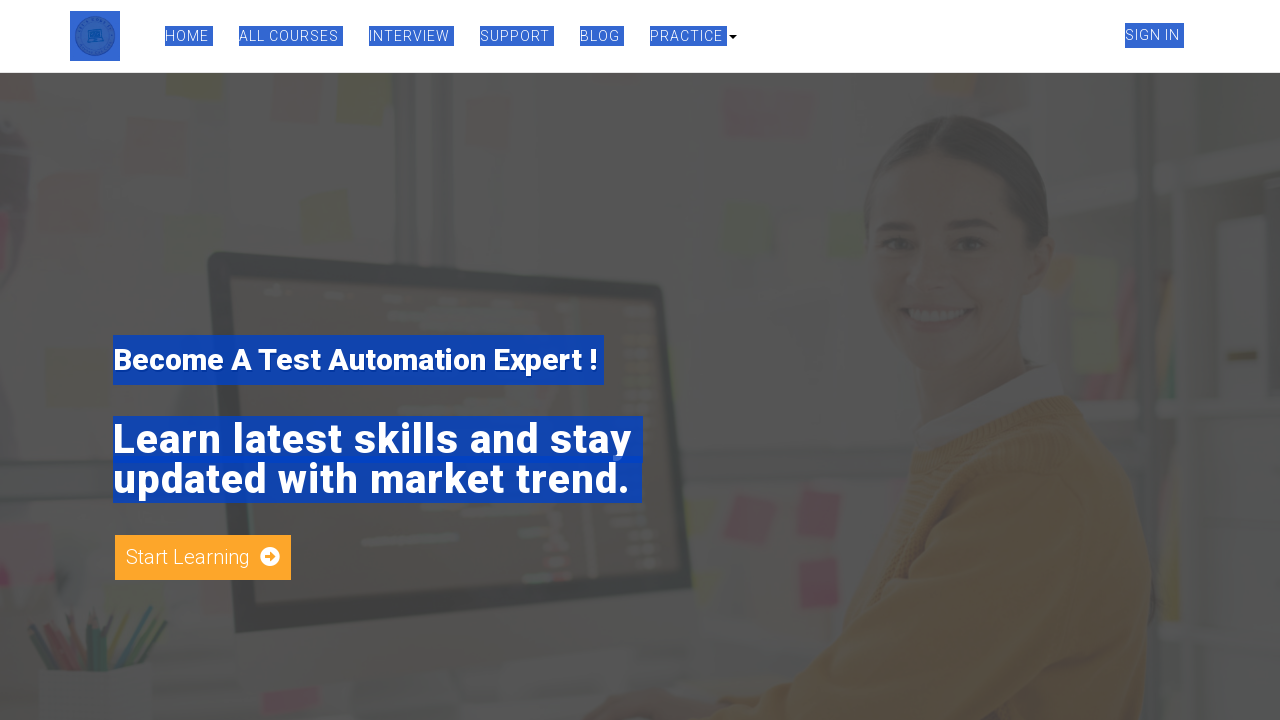

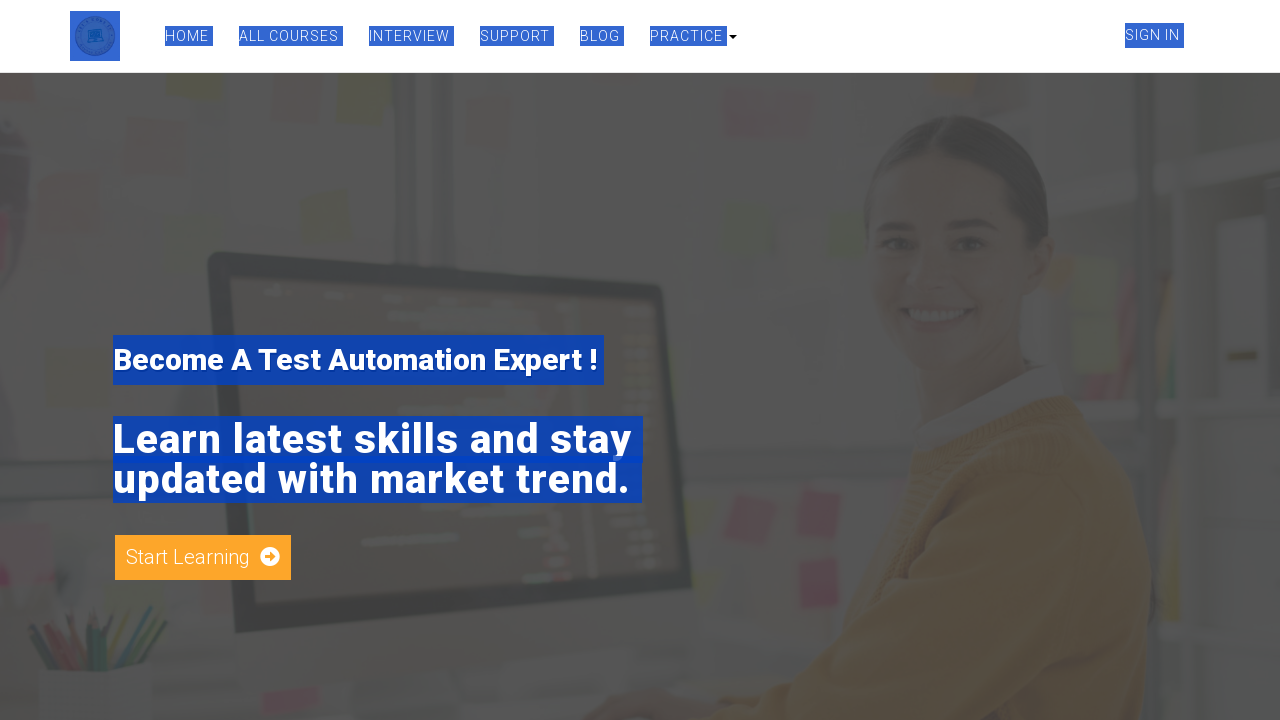